Tests checkbox functionality on a practice form by clicking on Sports, Reading, and Music hobby checkboxes

Starting URL: https://demoqa.com/automation-practice-form

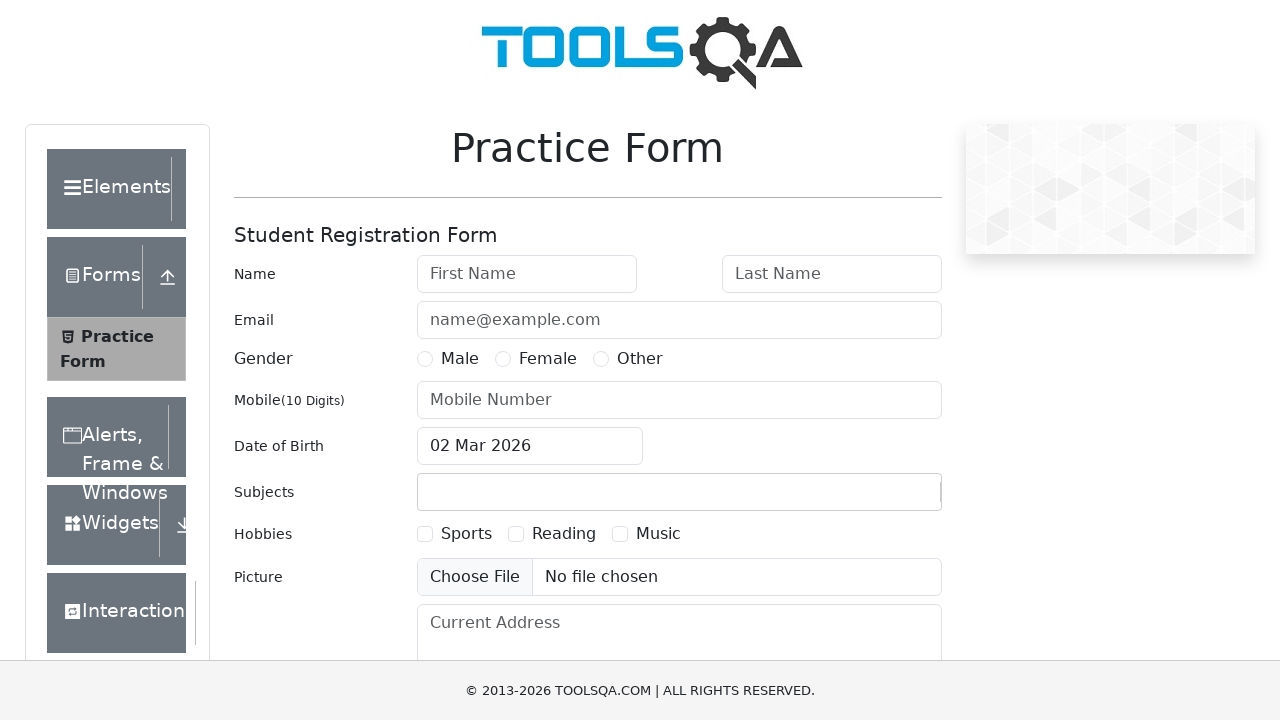

Clicked on Sports hobby checkbox at (466, 534) on xpath=//label[normalize-space()='Sports']
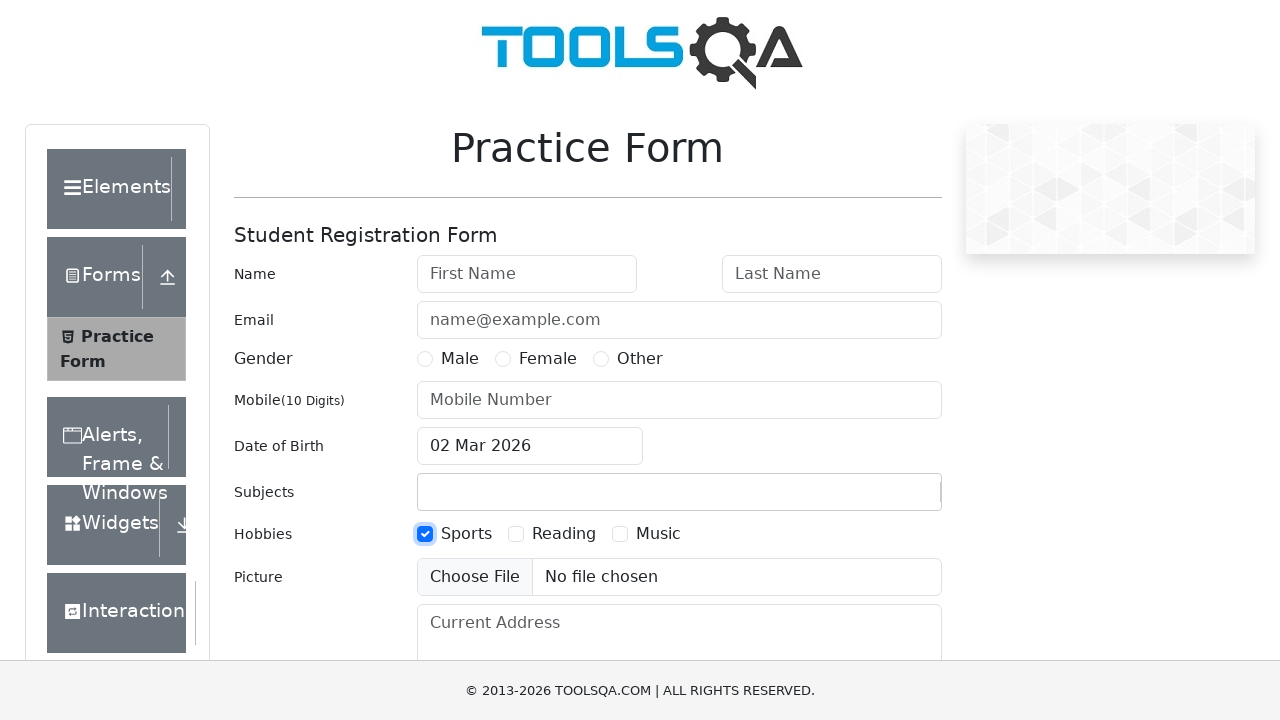

Clicked on Reading hobby checkbox at (564, 534) on xpath=//label[normalize-space()='Reading']
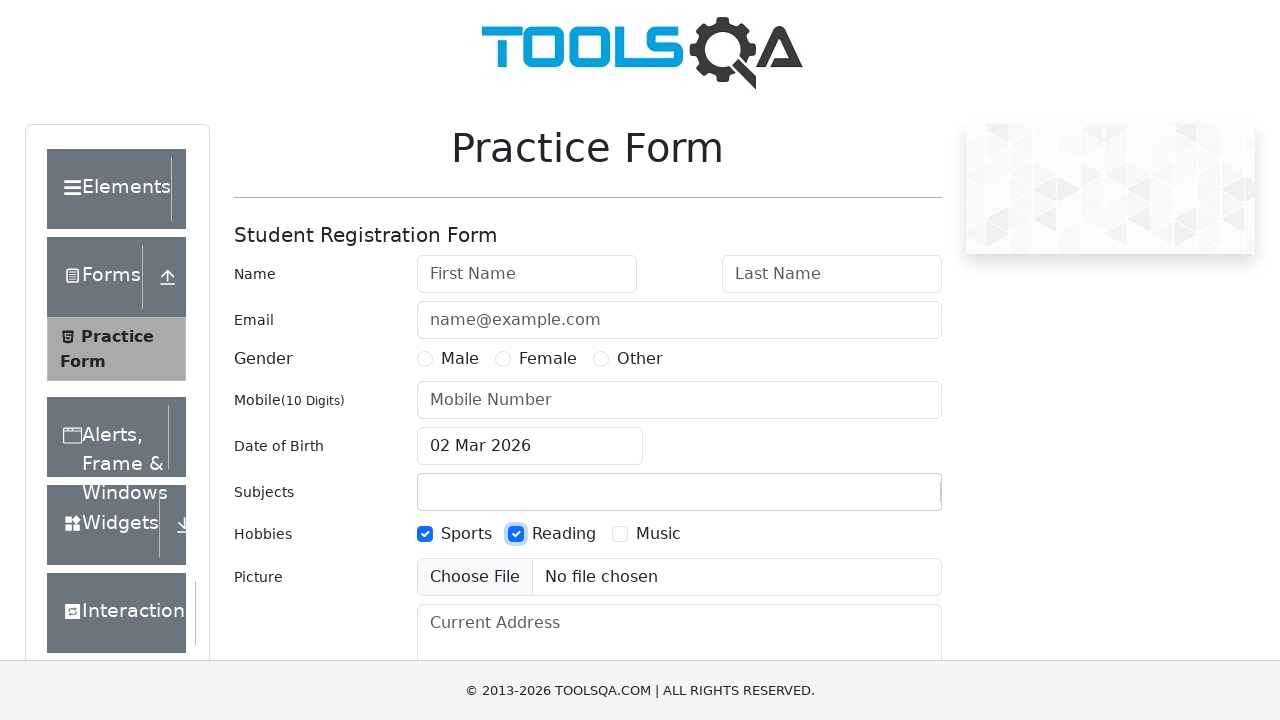

Clicked on Music hobby checkbox at (658, 534) on xpath=//label[normalize-space()='Music']
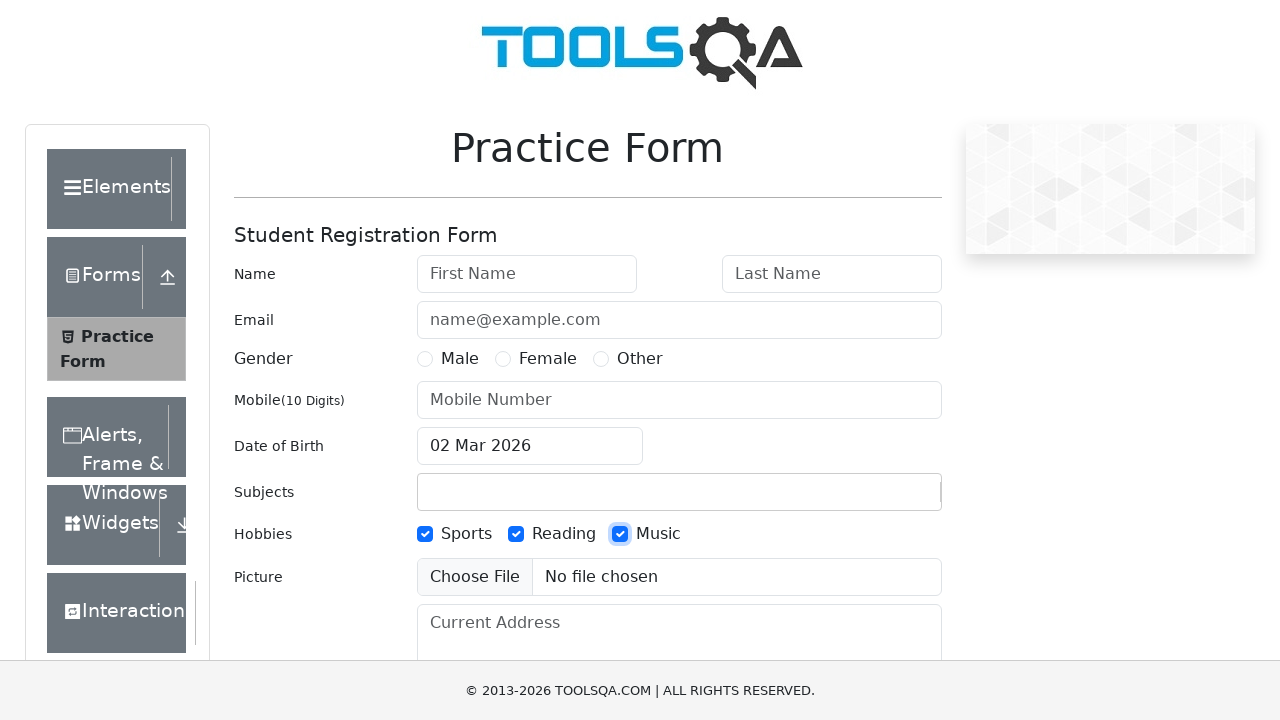

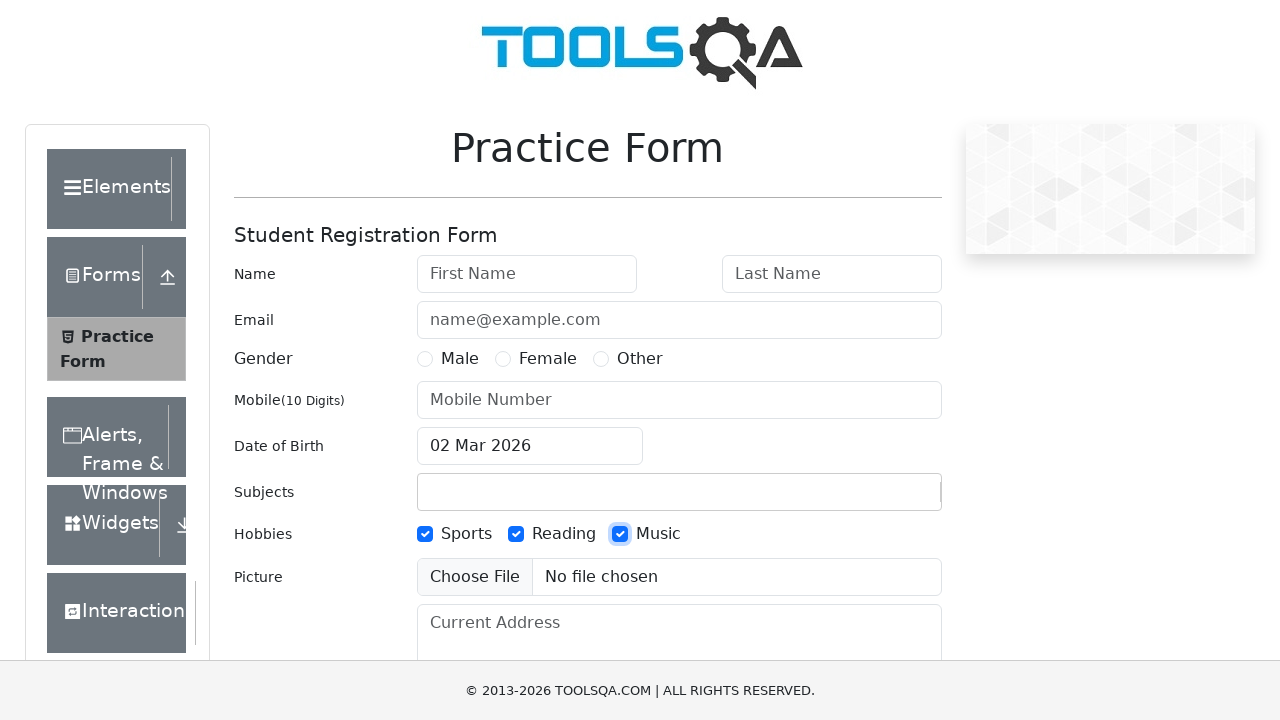